Tests navigation to the Locations page by clicking the locations link and verifying the page title matches the link text

Starting URL: http://software-lab-travel-app.s3-website.us-east-2.amazonaws.com/

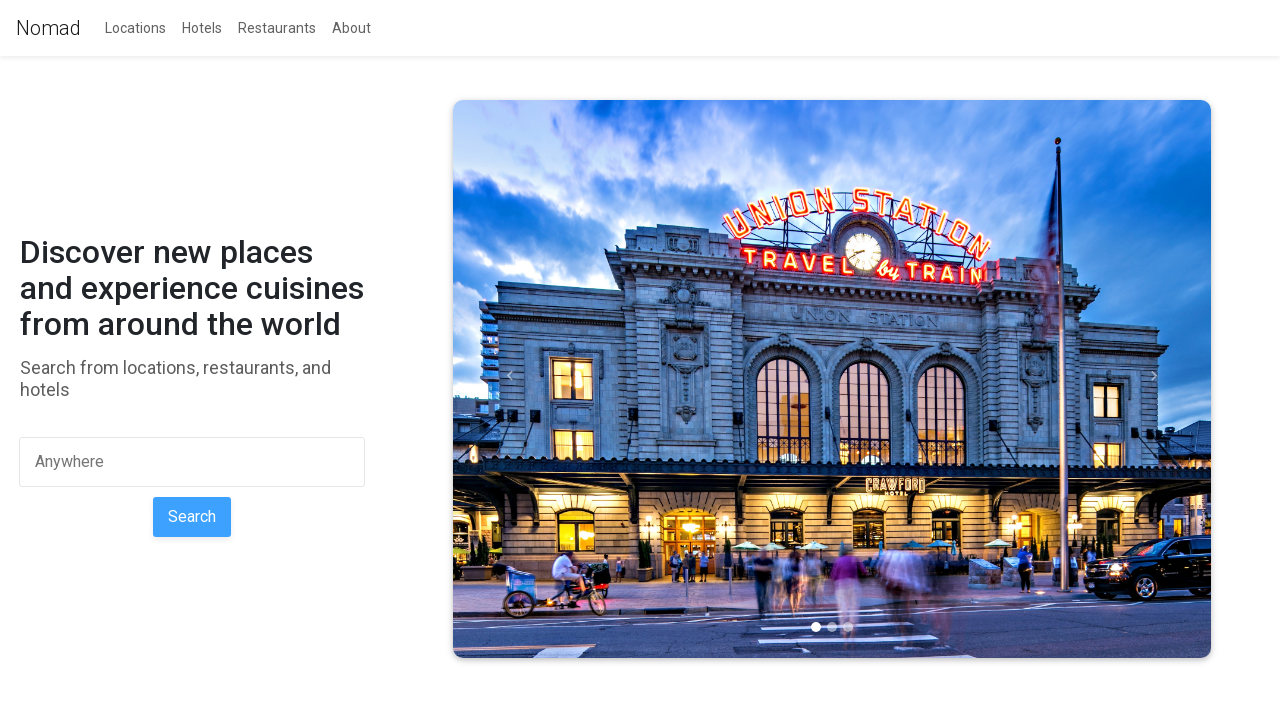

Clicked the Locations link to navigate to the Locations page at (136, 28) on a[href='/locations']
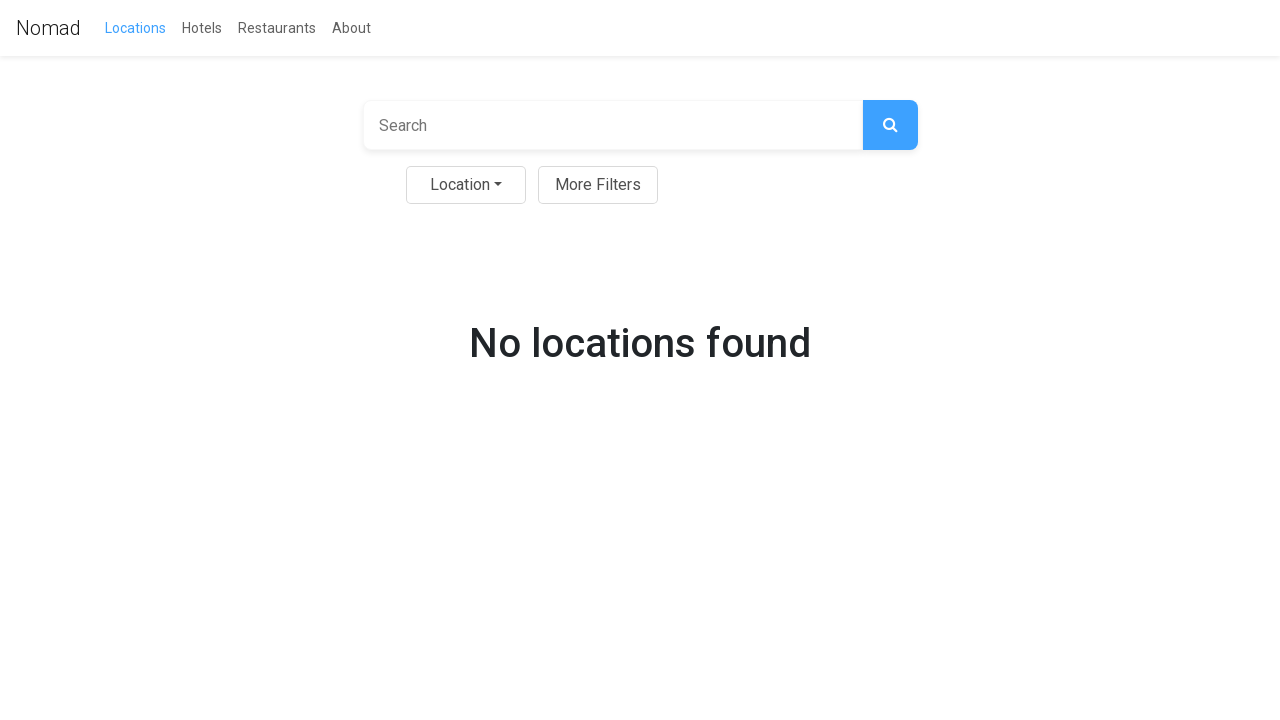

Locations page loaded and h1 header element is present
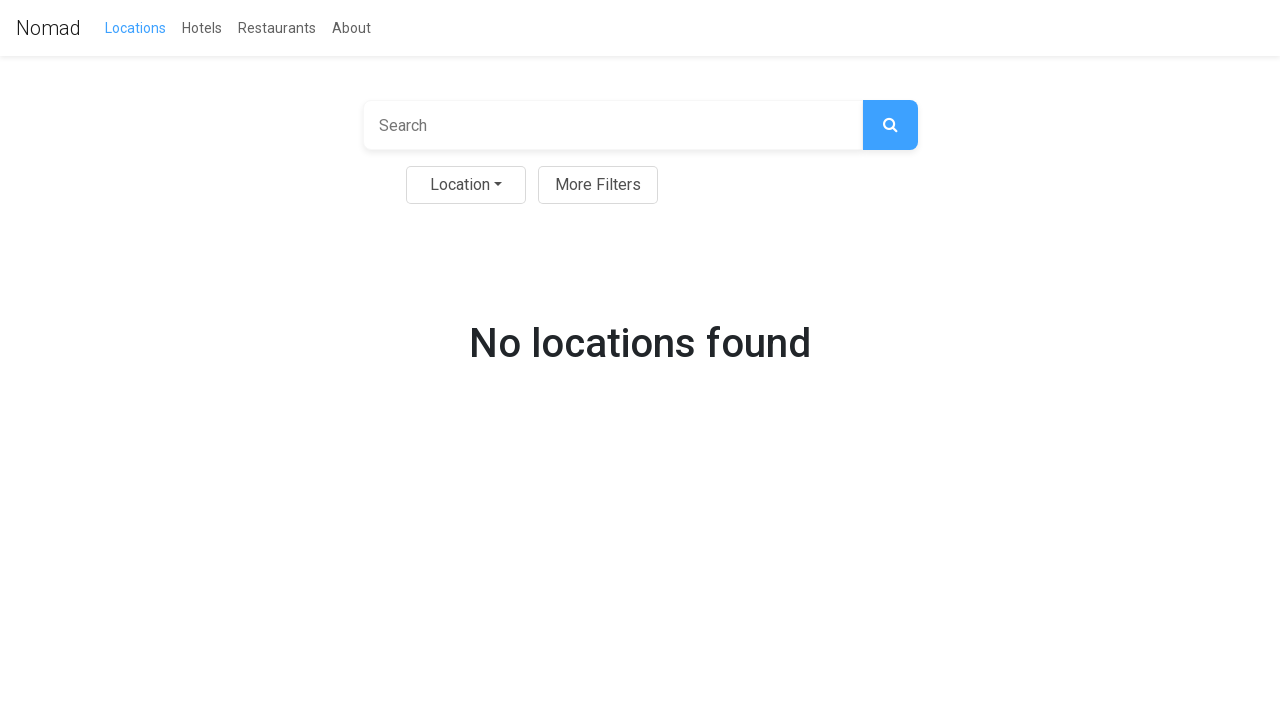

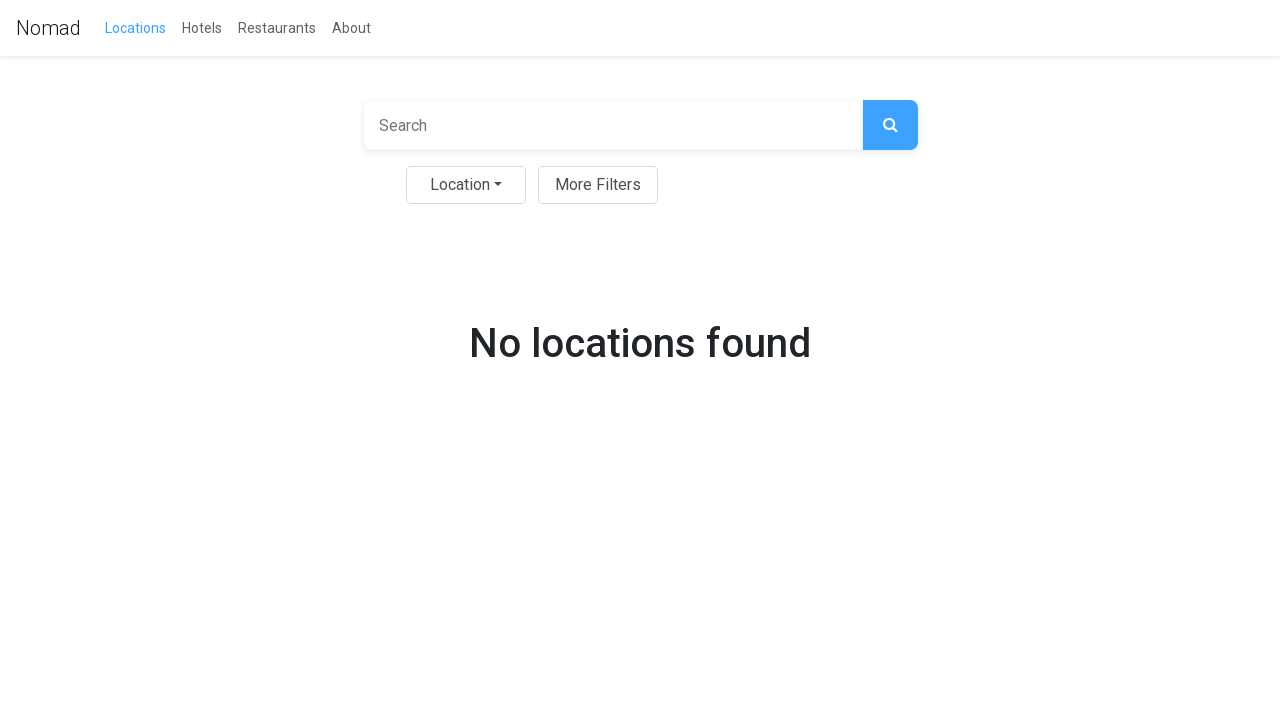